Adds all coffee items to cart and verifies that remove buttons are displayed for each entry.

Starting URL: https://coffee-cart.app/

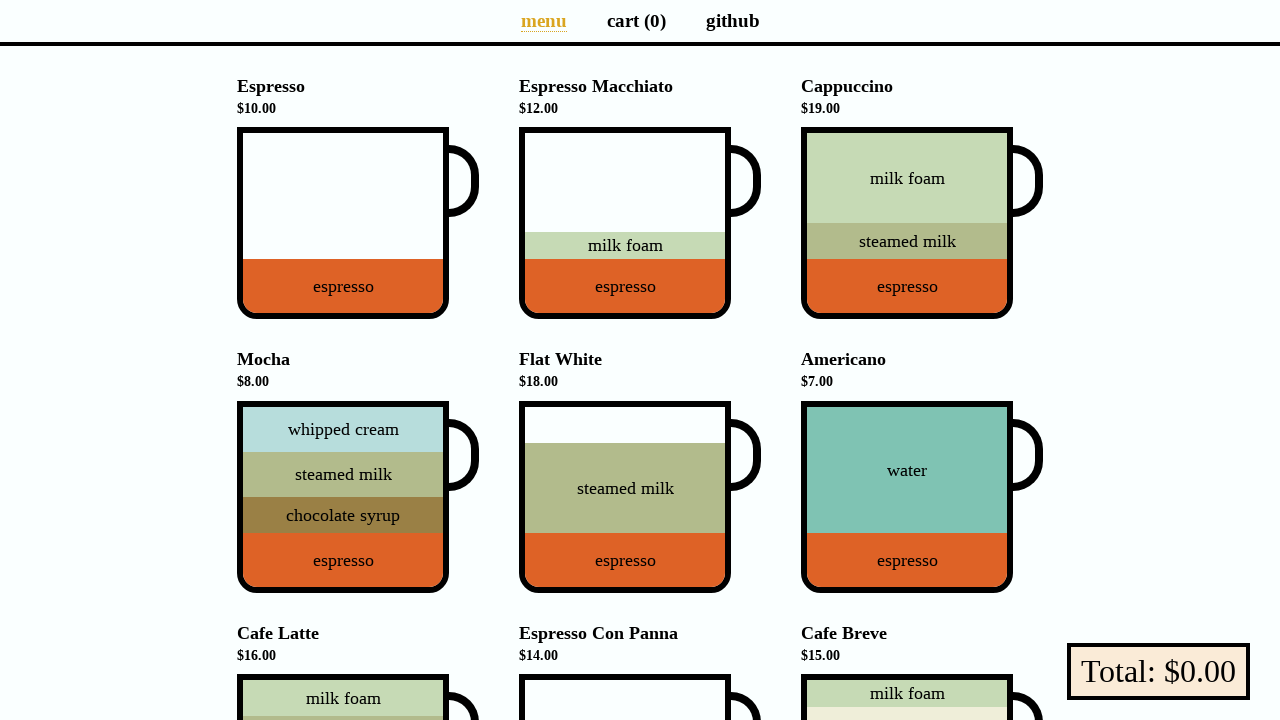

Located all coffee cup elements on the page
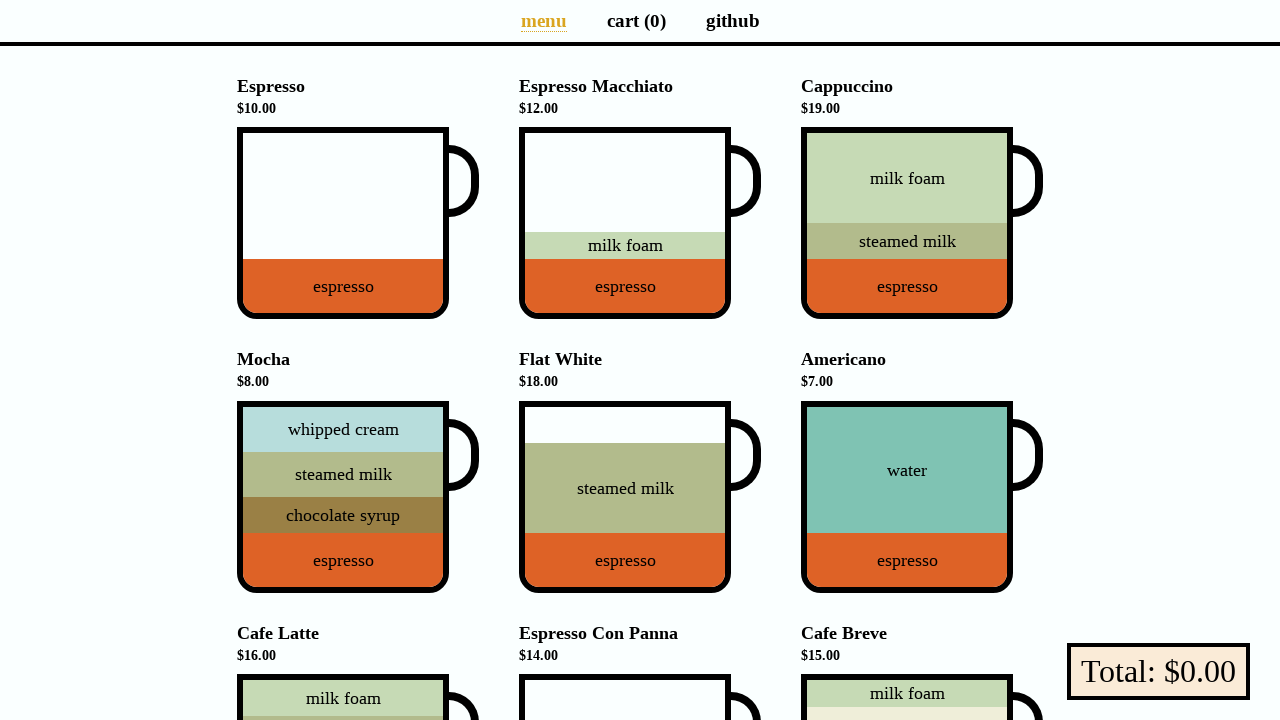

Clicked coffee cup 1 to add to cart at (358, 223) on li[data-v-a9662a08] div div.cup >> nth=0
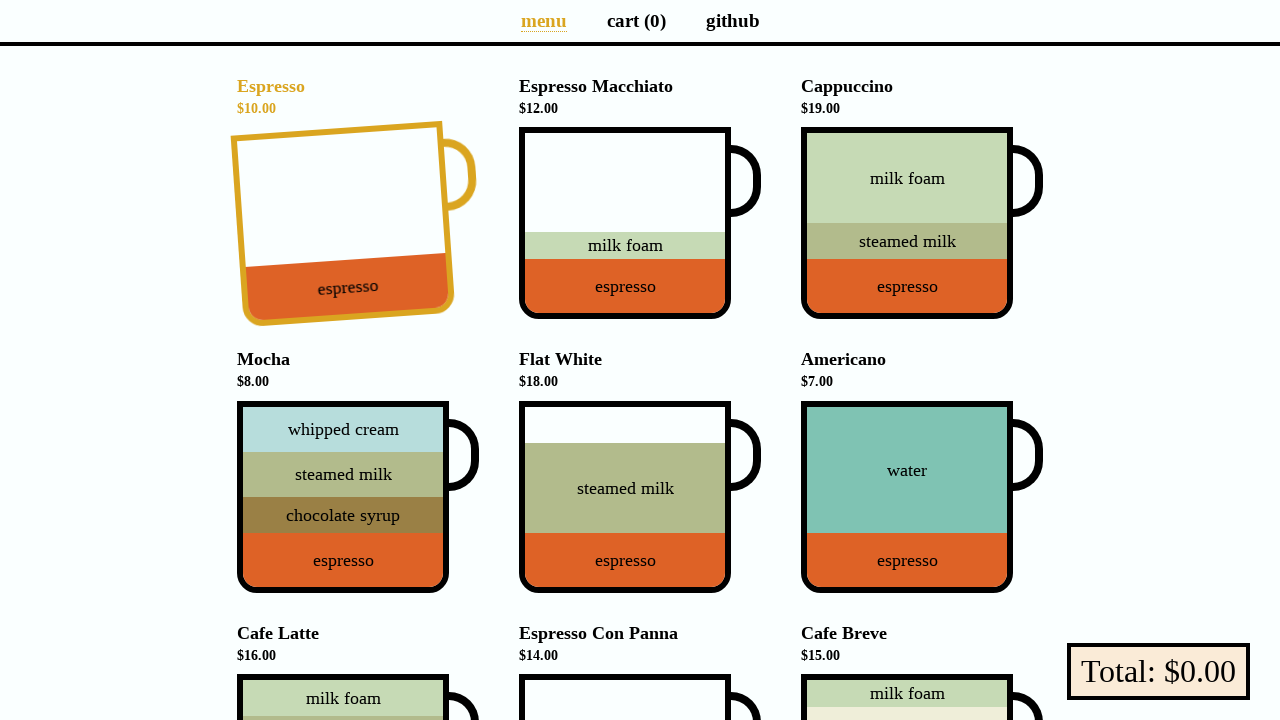

Clicked coffee cup 2 to add to cart at (640, 223) on li[data-v-a9662a08] div div.cup >> nth=1
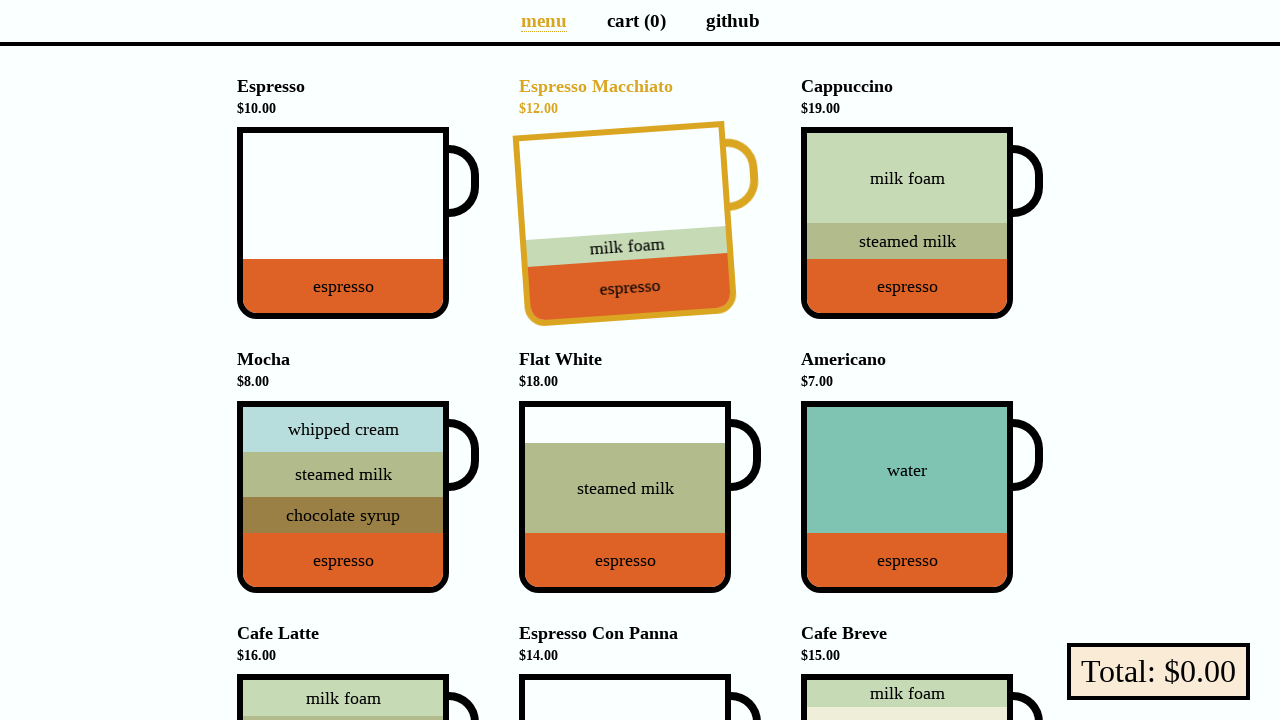

Clicked coffee cup 3 to add to cart at (922, 223) on li[data-v-a9662a08] div div.cup >> nth=2
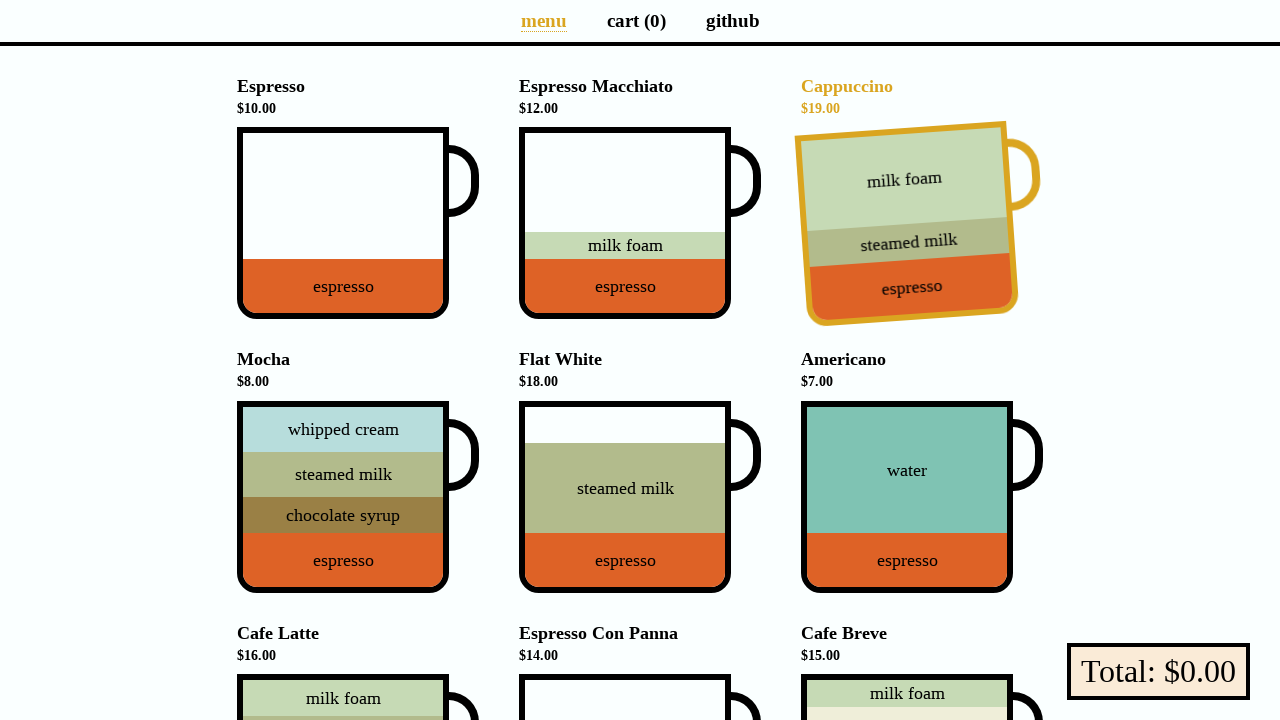

Clicked coffee cup 4 to add to cart at (358, 497) on li[data-v-a9662a08] div div.cup >> nth=3
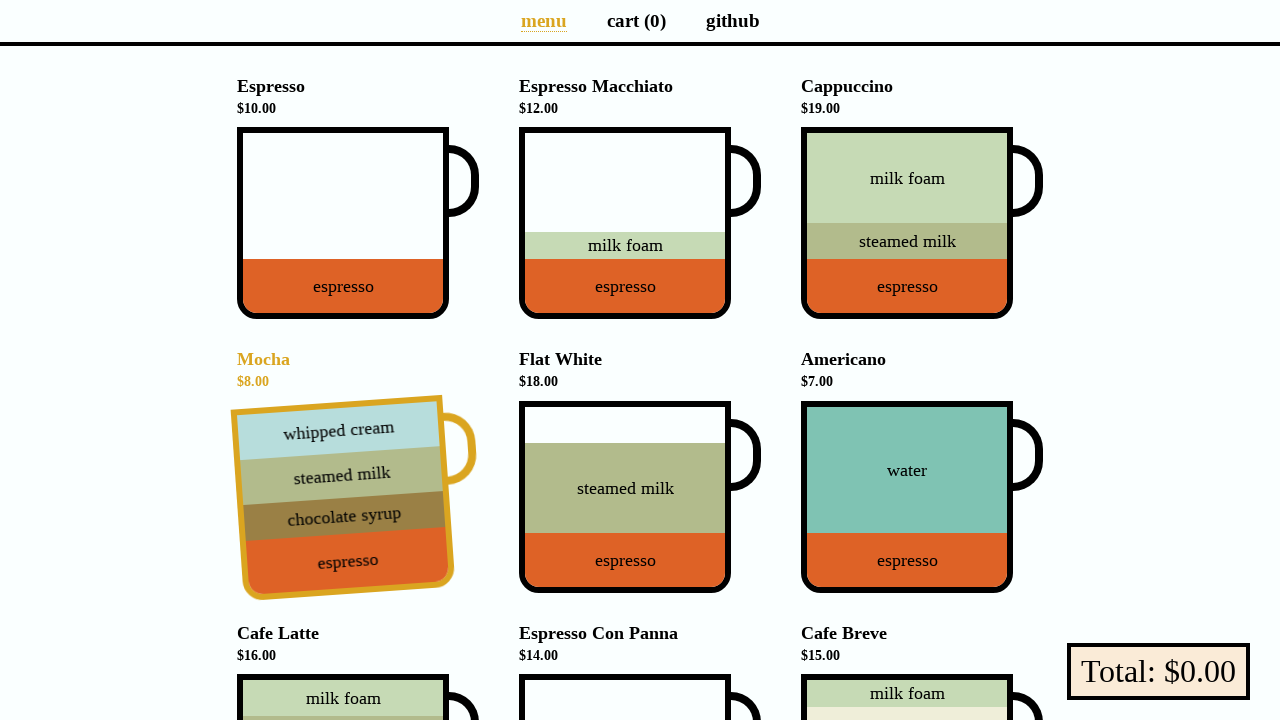

Clicked coffee cup 5 to add to cart at (640, 497) on li[data-v-a9662a08] div div.cup >> nth=4
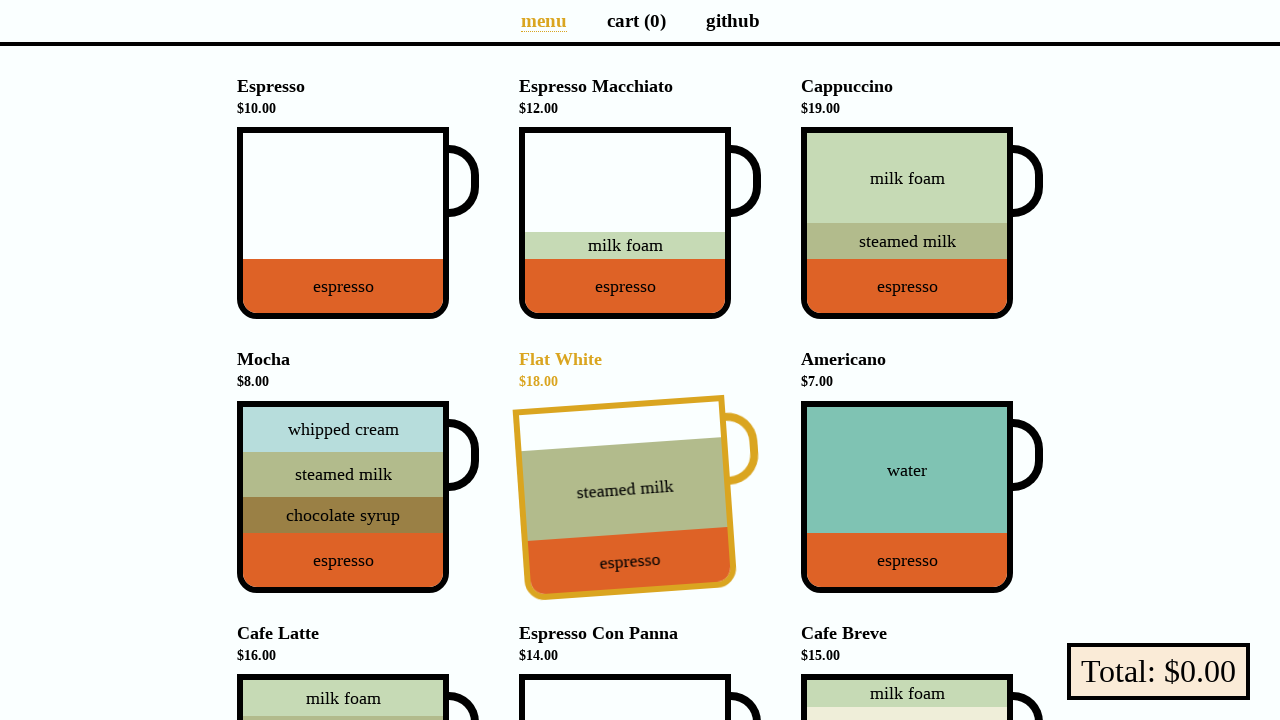

Clicked coffee cup 6 to add to cart at (922, 497) on li[data-v-a9662a08] div div.cup >> nth=5
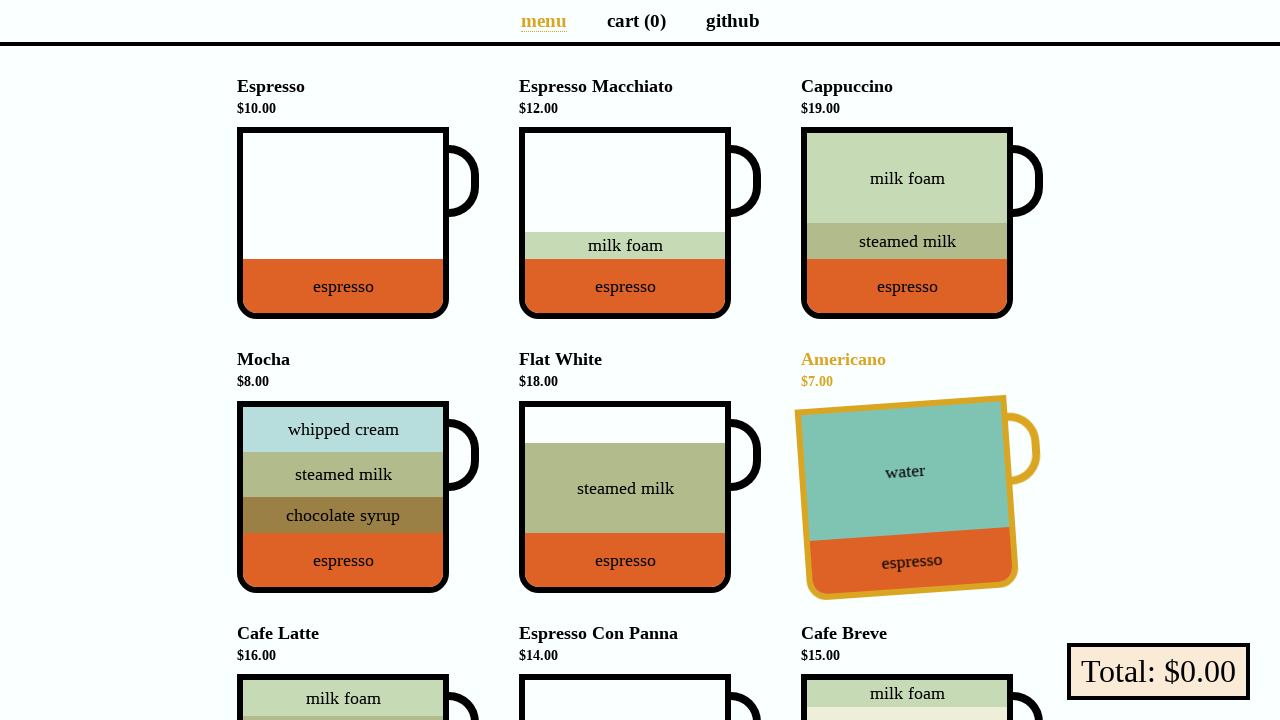

Clicked coffee cup 7 to add to cart at (358, 624) on li[data-v-a9662a08] div div.cup >> nth=6
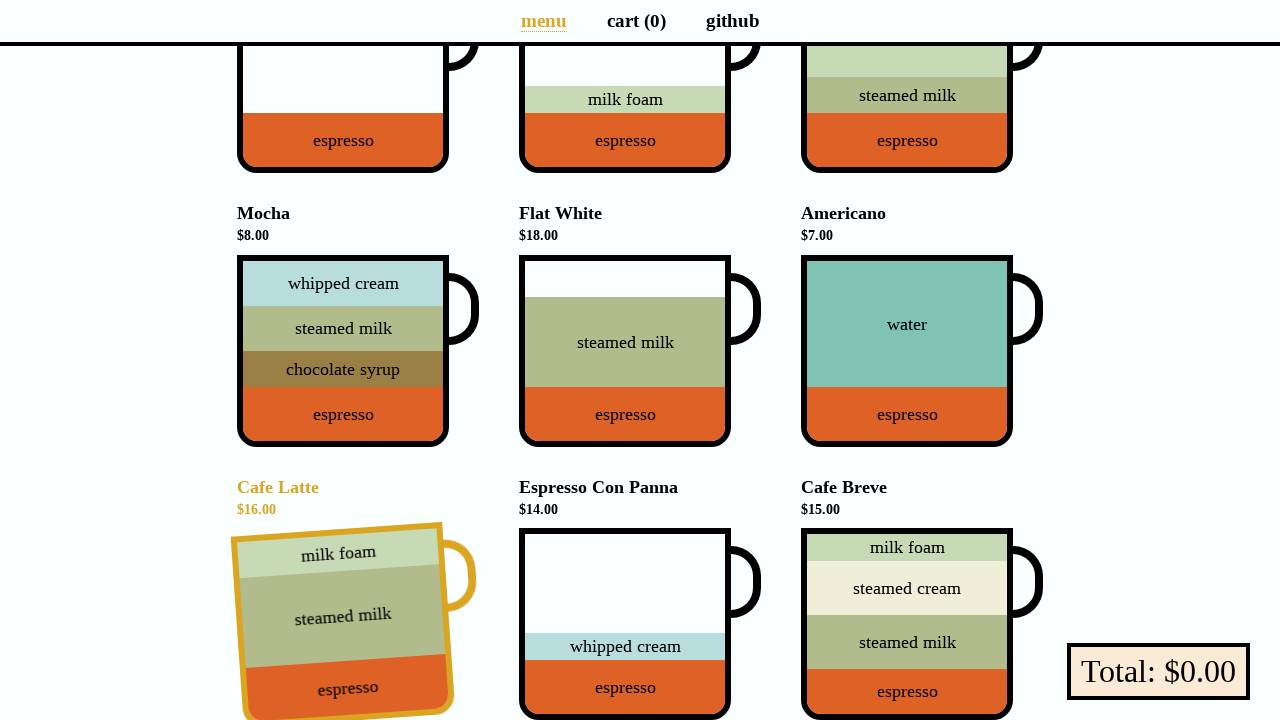

Clicked coffee cup 8 to add to cart at (640, 624) on li[data-v-a9662a08] div div.cup >> nth=7
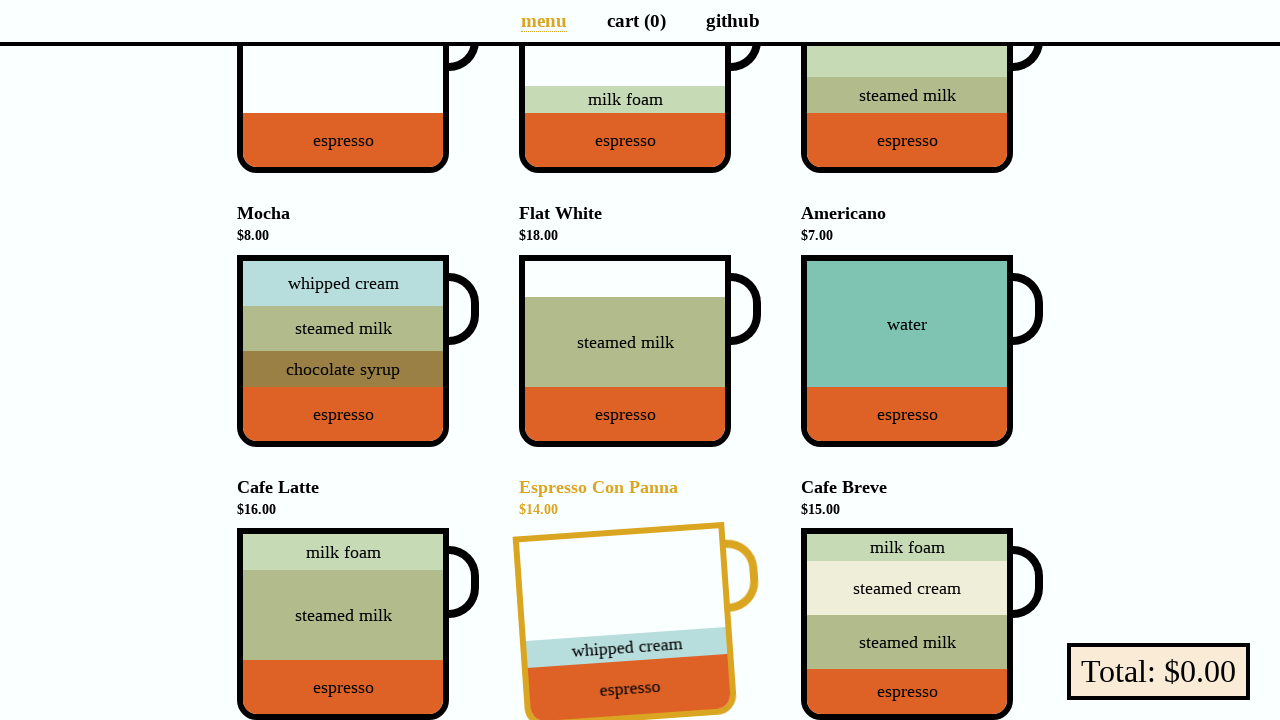

Clicked coffee cup 9 to add to cart at (922, 624) on li[data-v-a9662a08] div div.cup >> nth=8
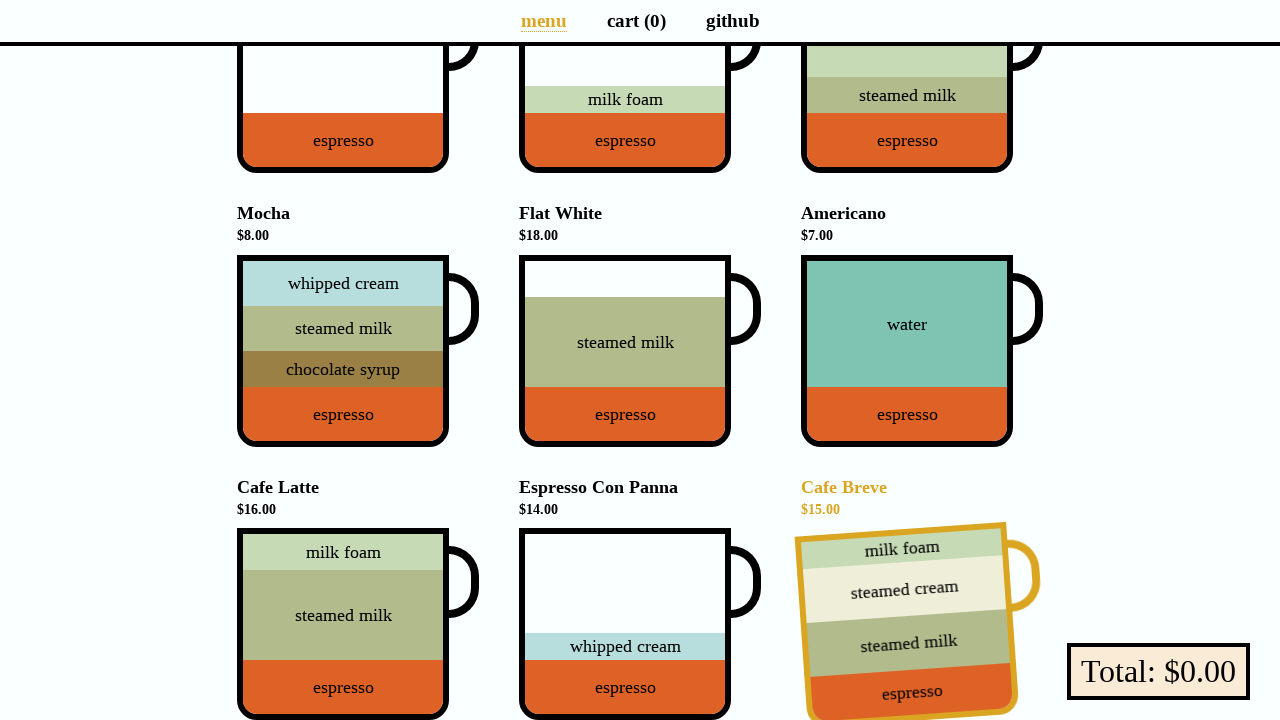

Clicked cart tab to navigate to cart at (636, 20) on a[href='/cart']
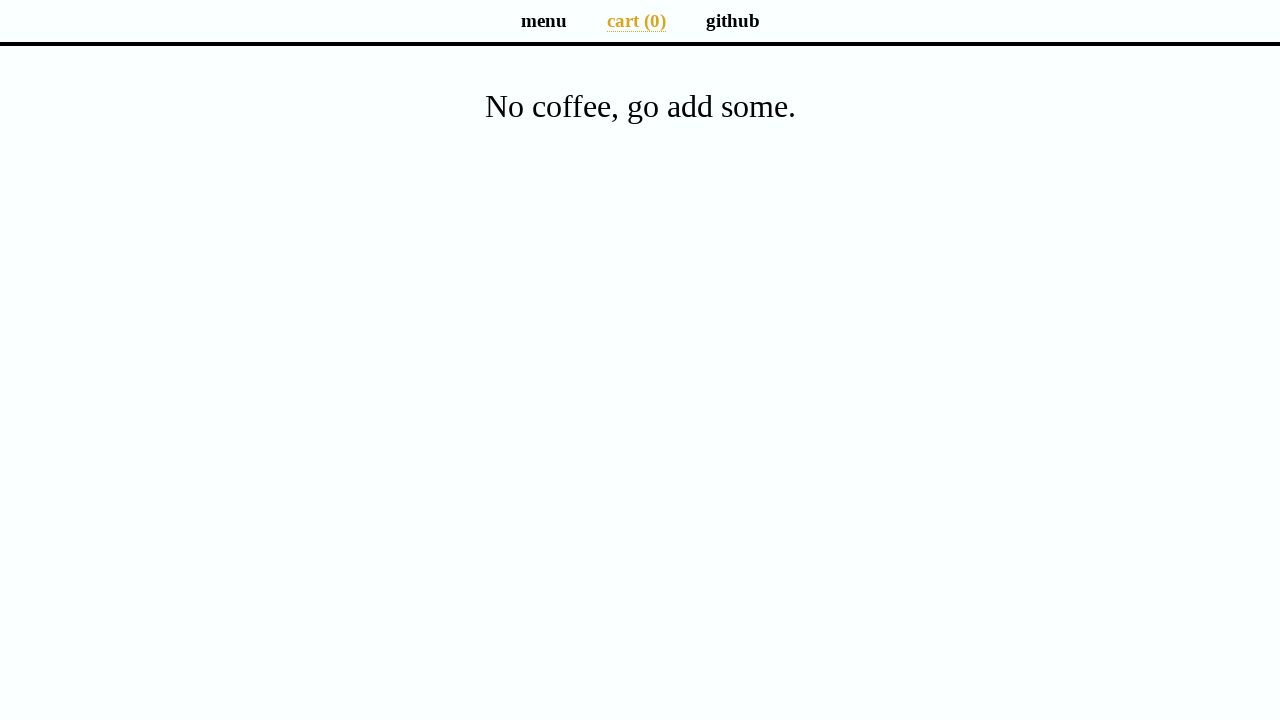

Cart page loaded and body element is ready
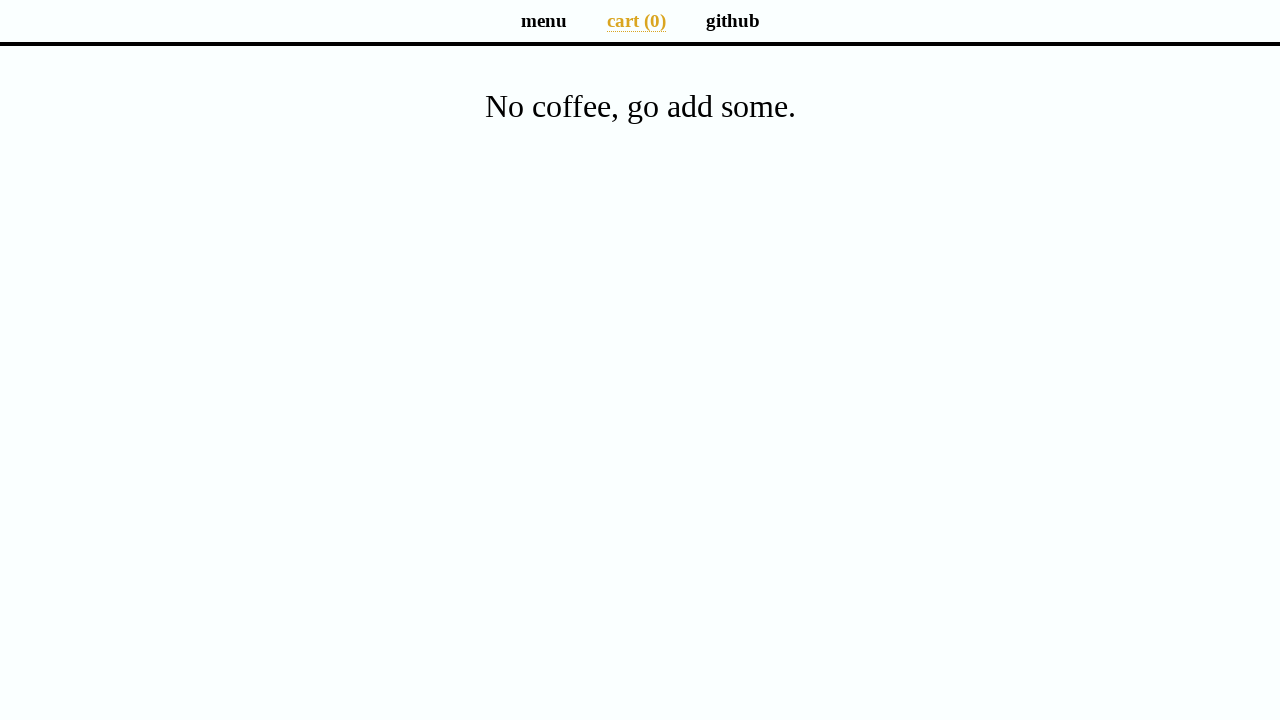

Located all cart entry items
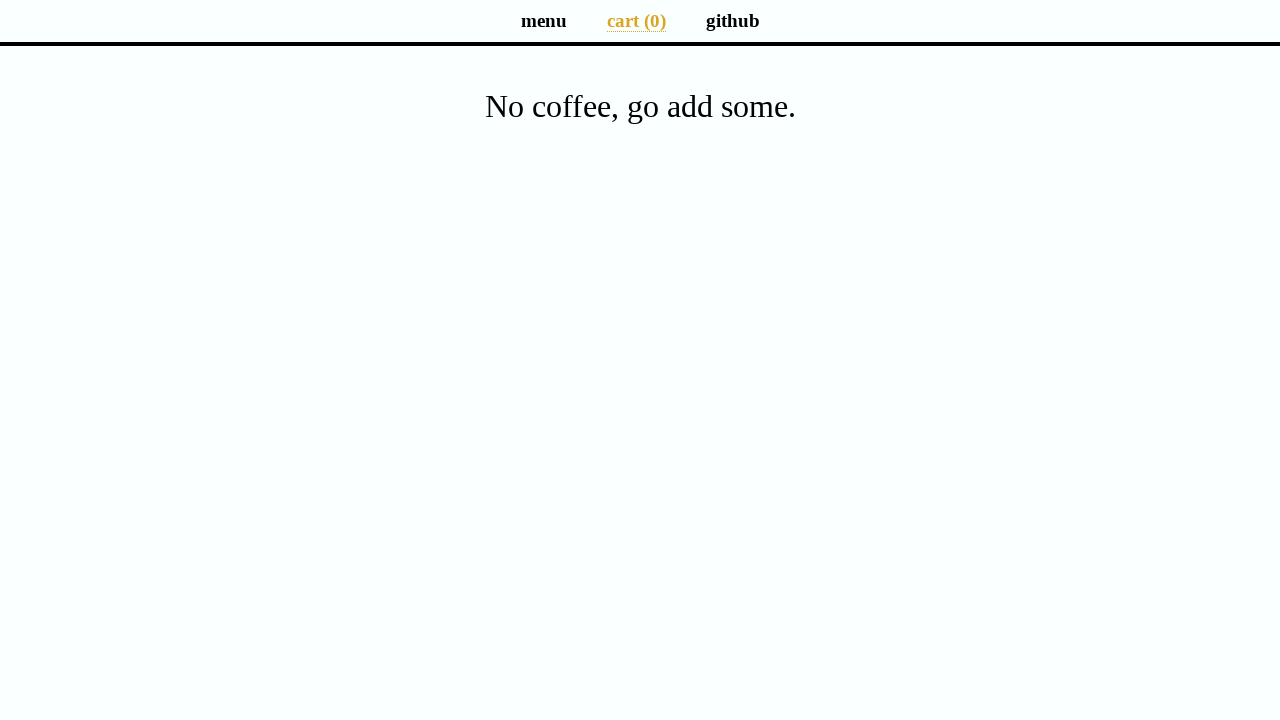

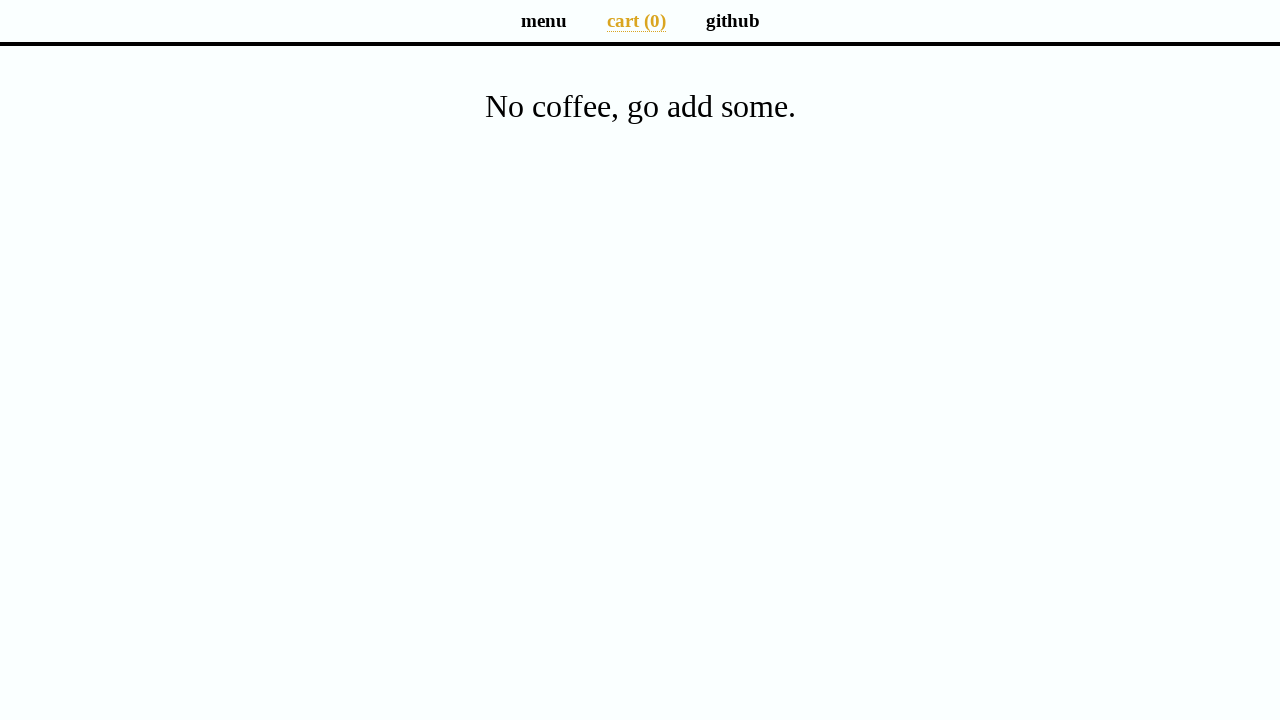